Tests that new todo items are appended to the bottom of the list by creating 3 items and verifying the count

Starting URL: https://demo.playwright.dev/todomvc

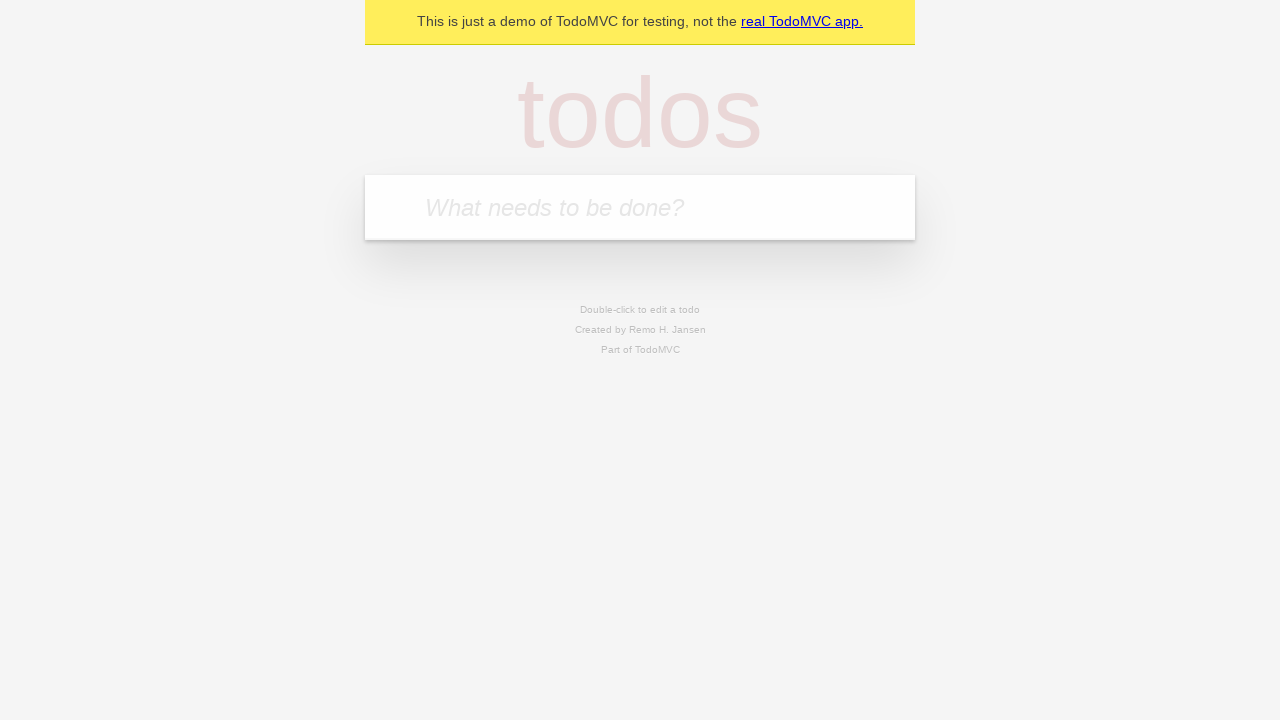

Filled first todo input with 'buy some cheese' on .new-todo
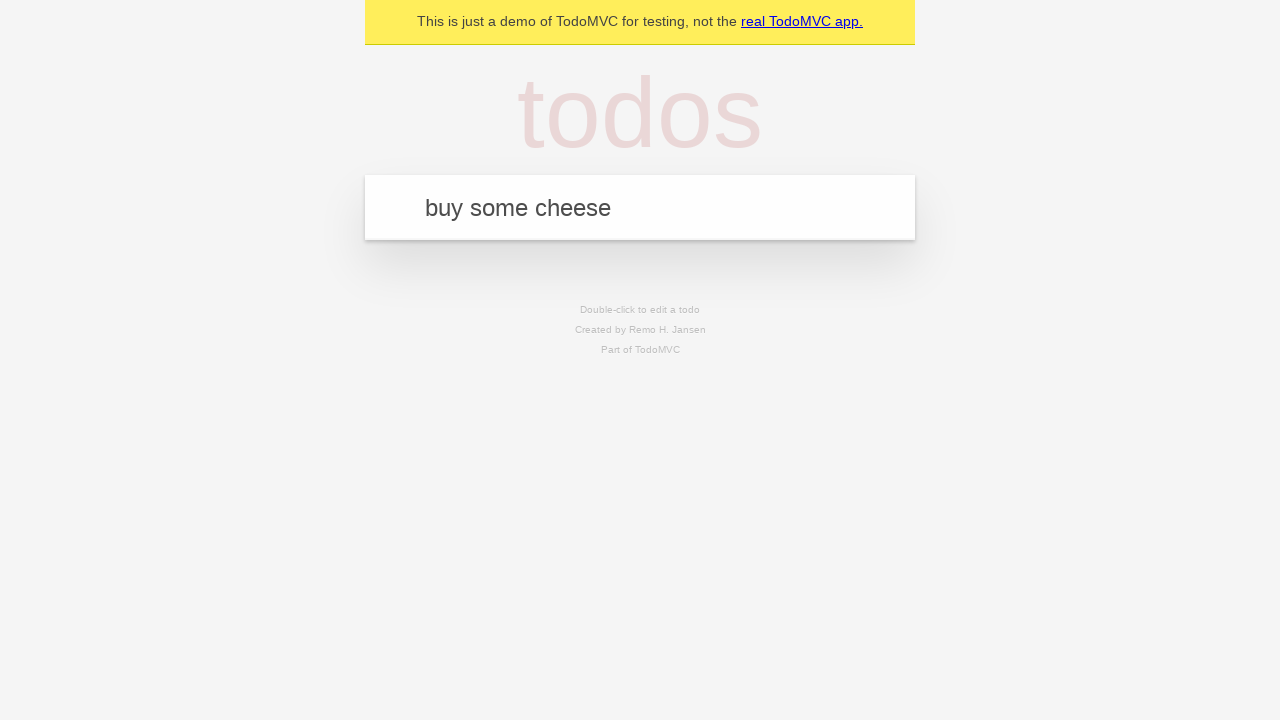

Pressed Enter to add first todo item on .new-todo
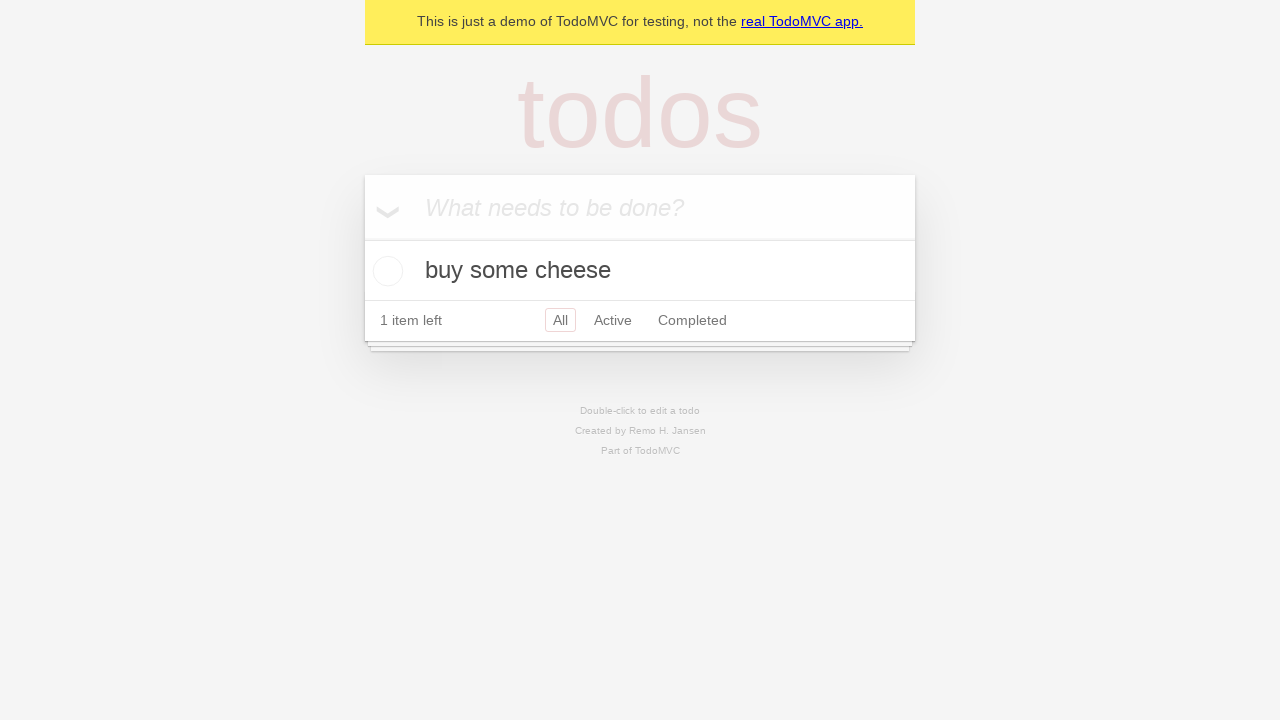

Filled second todo input with 'feed the cat' on .new-todo
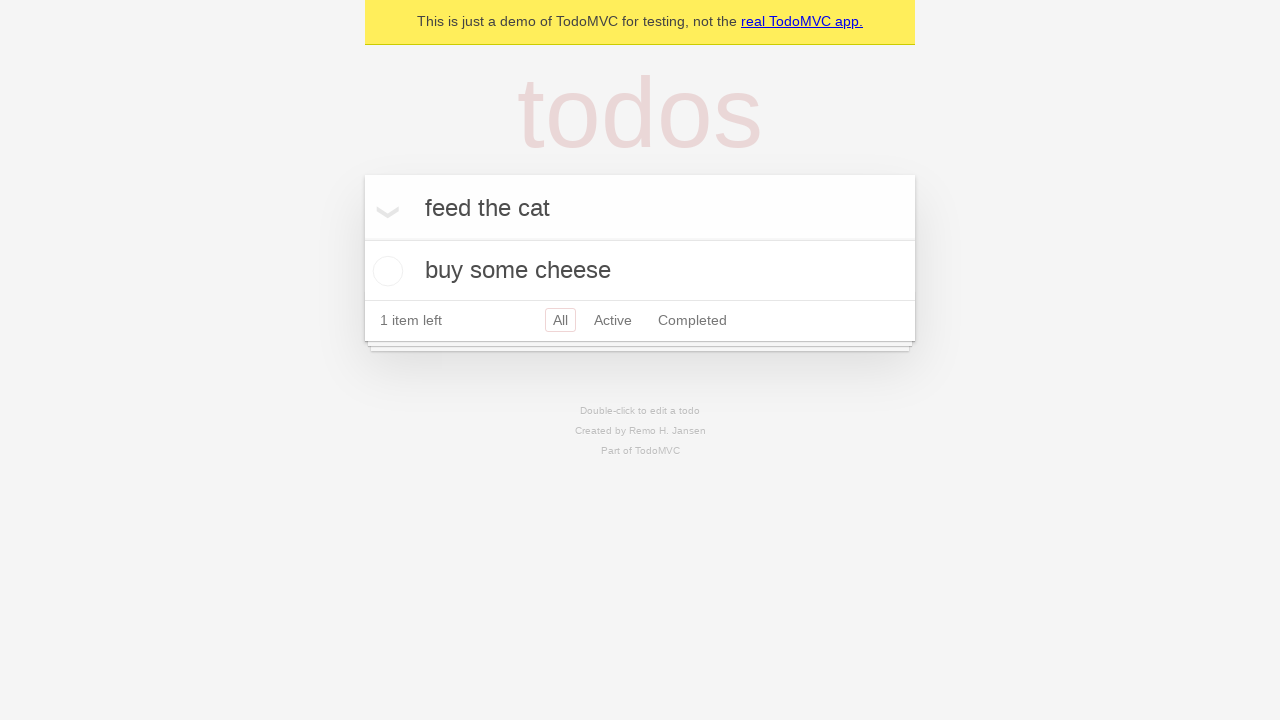

Pressed Enter to add second todo item on .new-todo
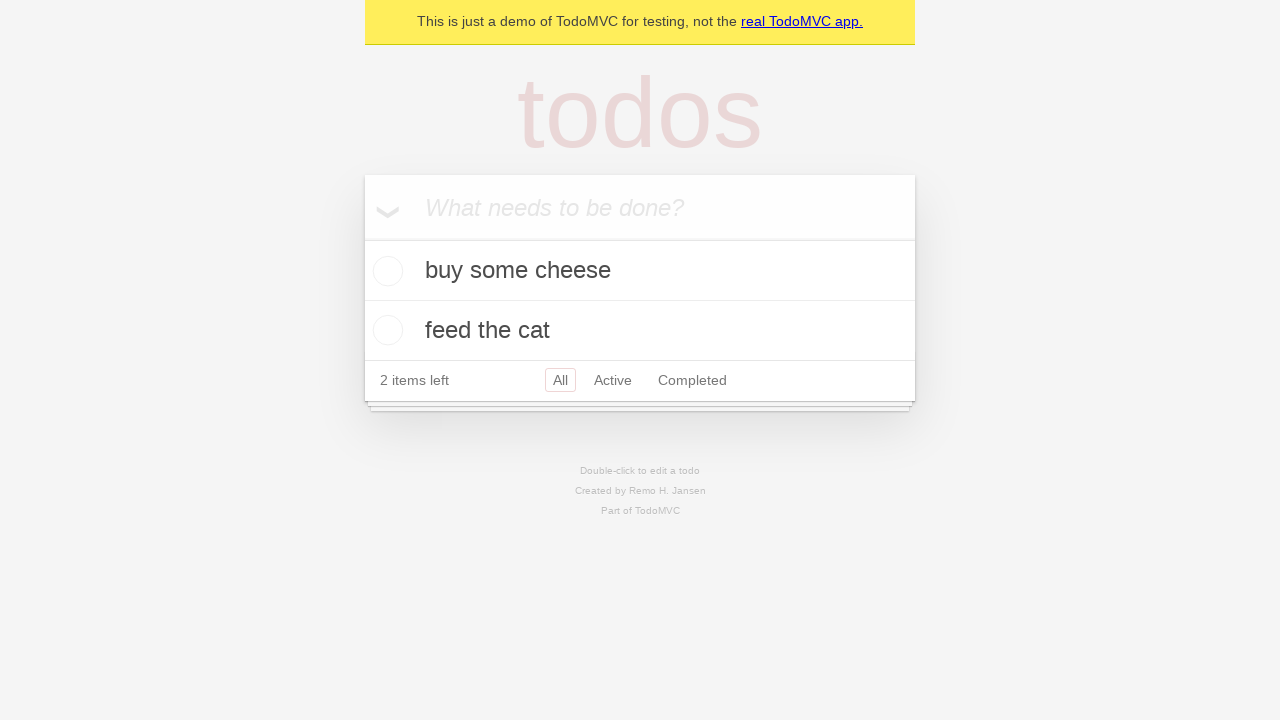

Filled third todo input with 'book a doctors appointment' on .new-todo
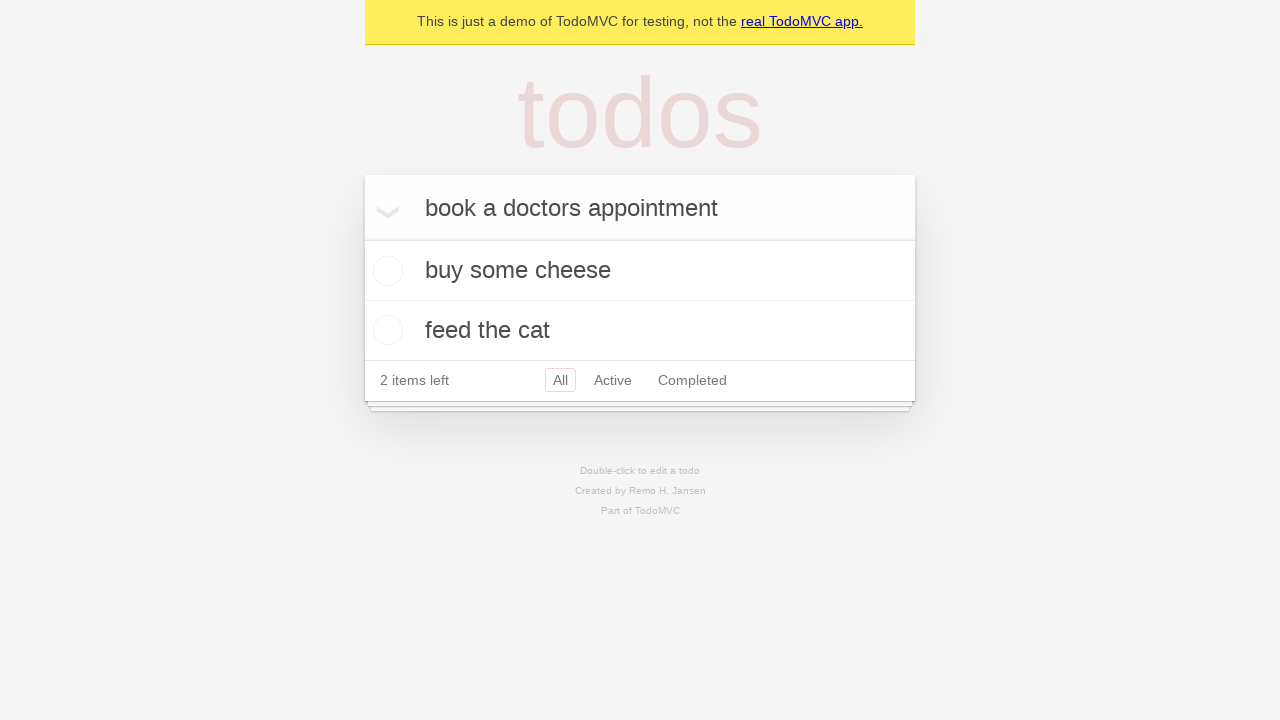

Pressed Enter to add third todo item on .new-todo
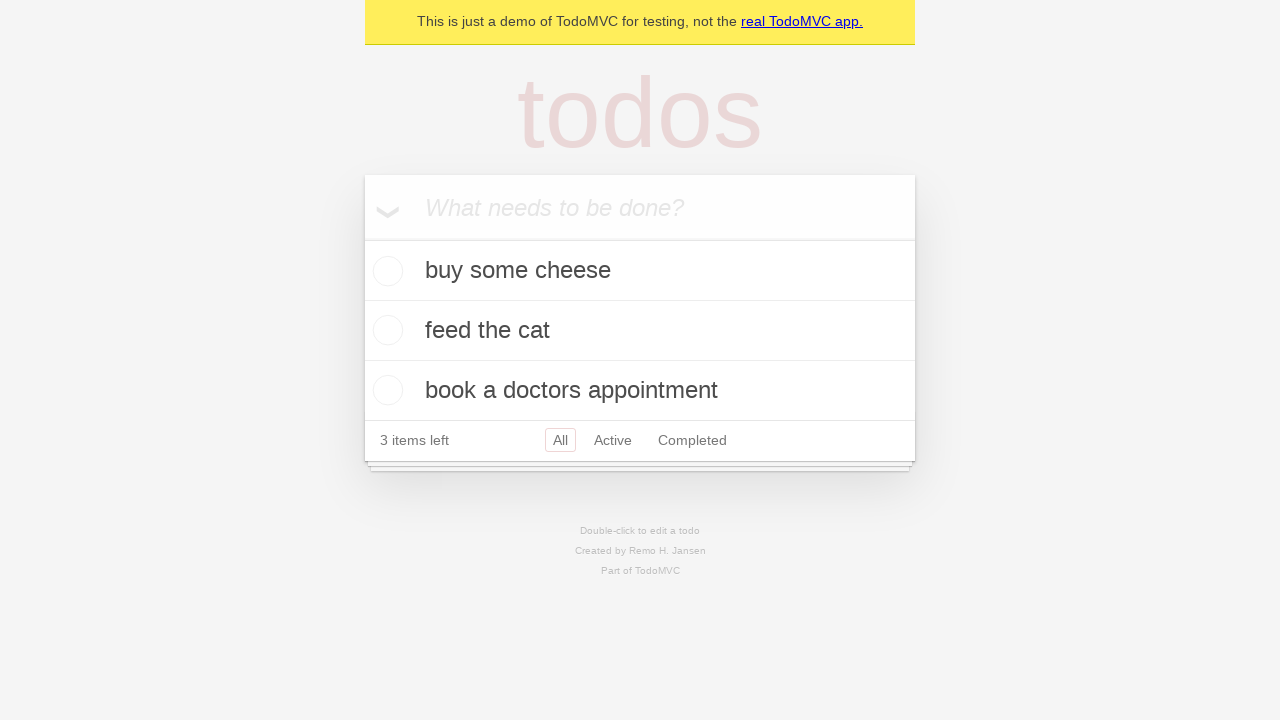

Waited for all 3 todo items to be visible in the list
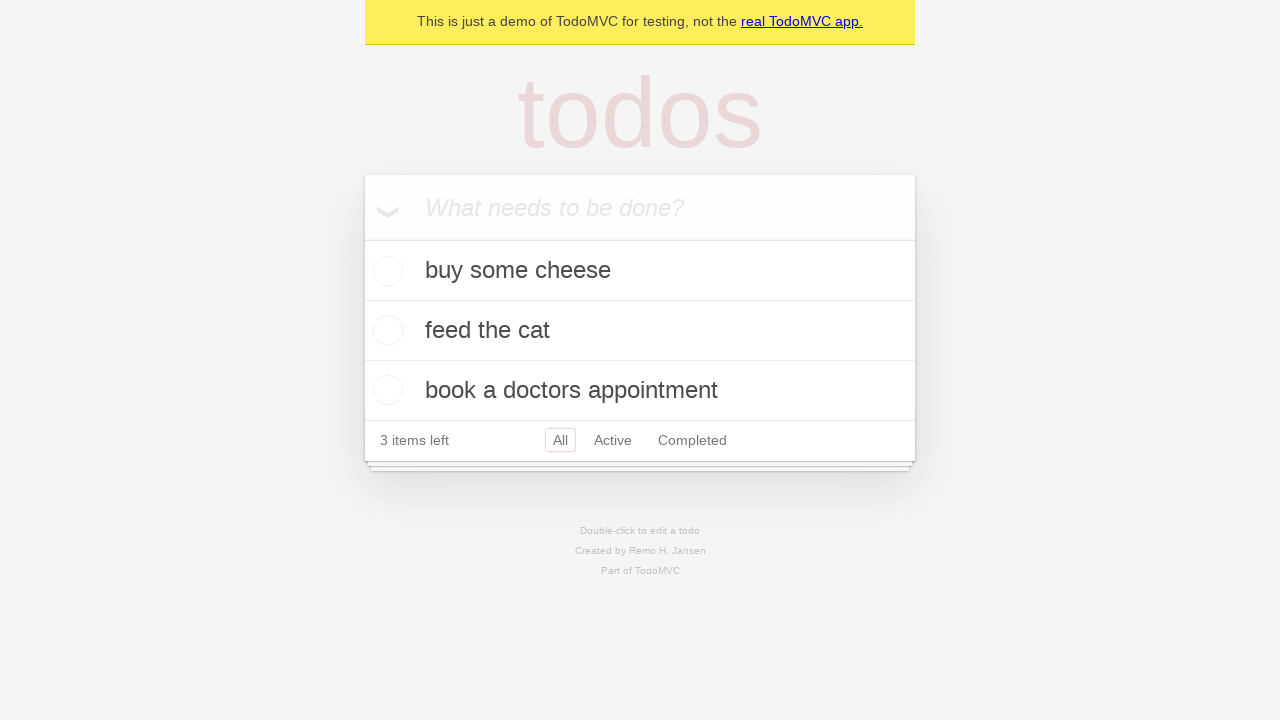

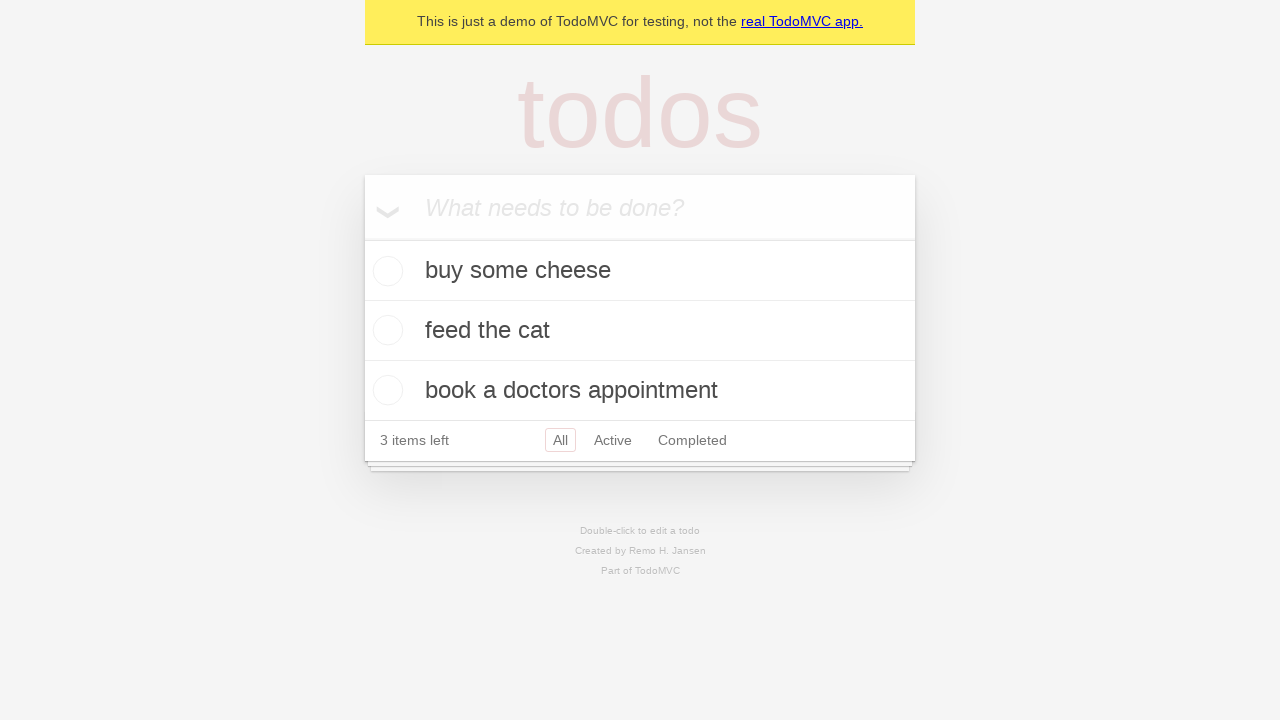